Tests JavaScript prompt dialog by entering text, accepting the prompt, and verifying the entered text is displayed in the result message.

Starting URL: https://loopcamp.vercel.app/javascript-alerts.html

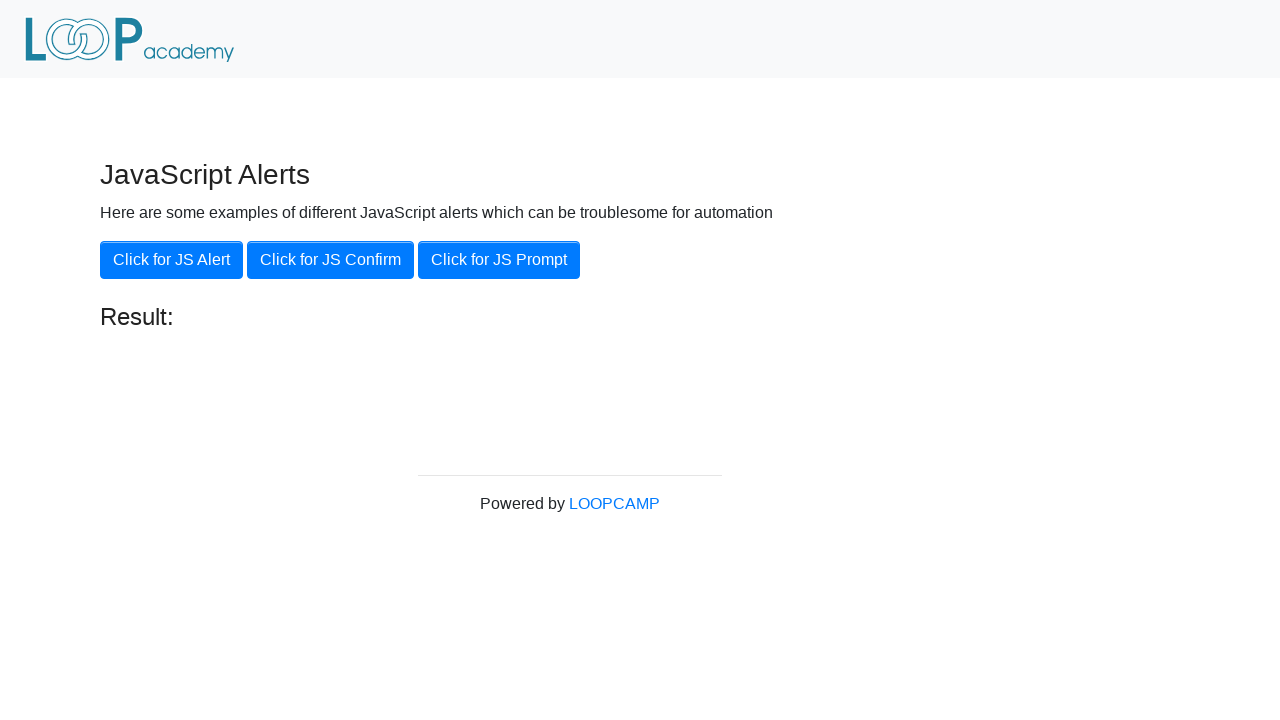

Set up dialog handler to accept prompt with 'Loop Camp'
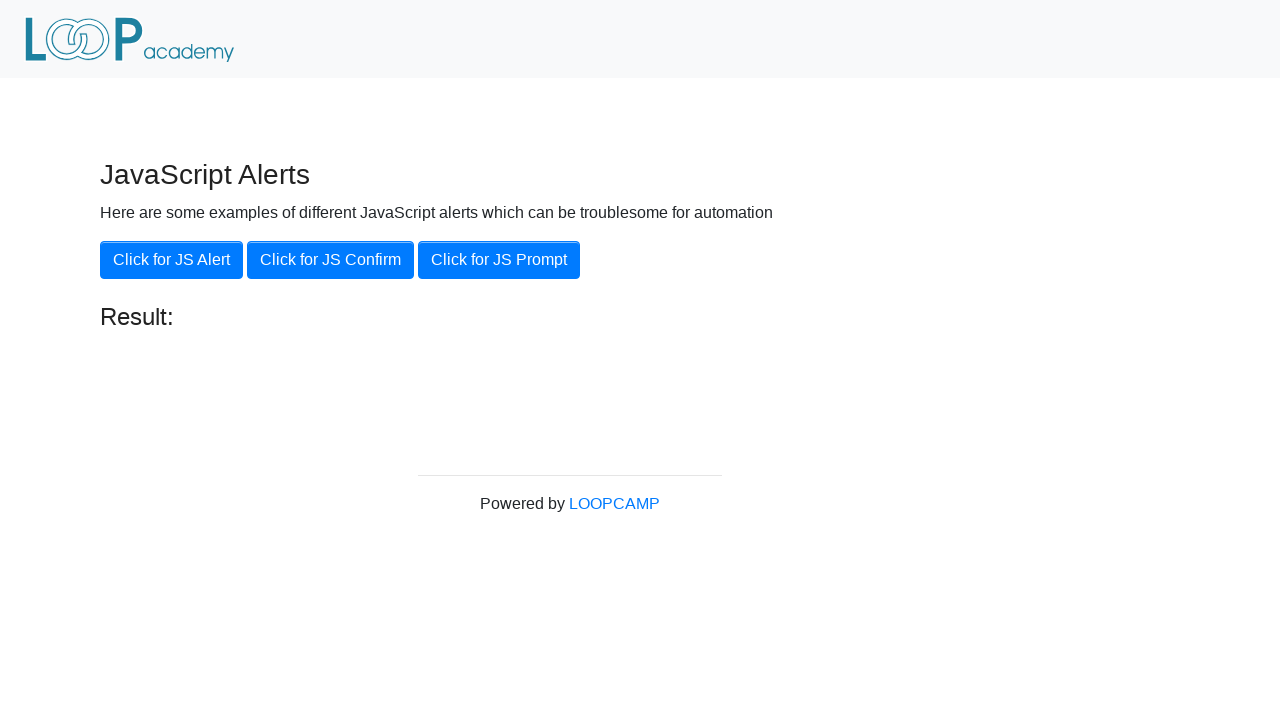

Clicked 'Click for JS Prompt' button to trigger prompt dialog at (499, 260) on xpath=//button[.='Click for JS Prompt']
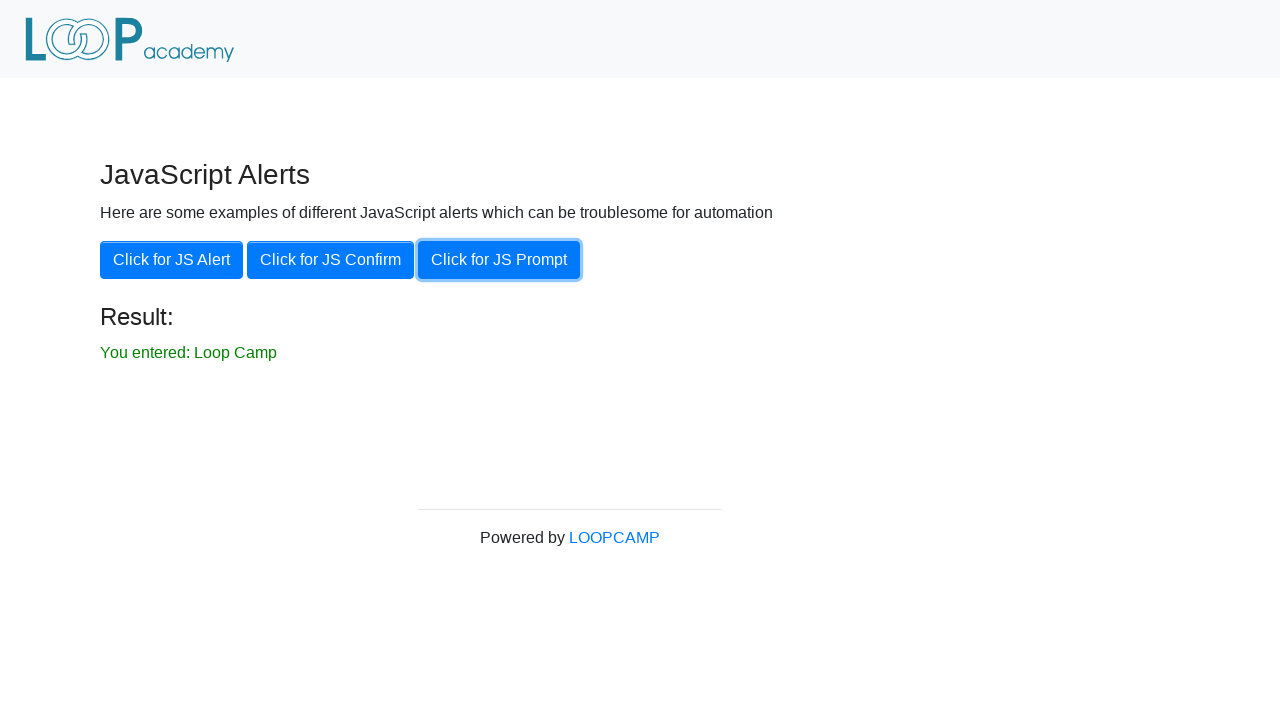

Waited for result element to appear
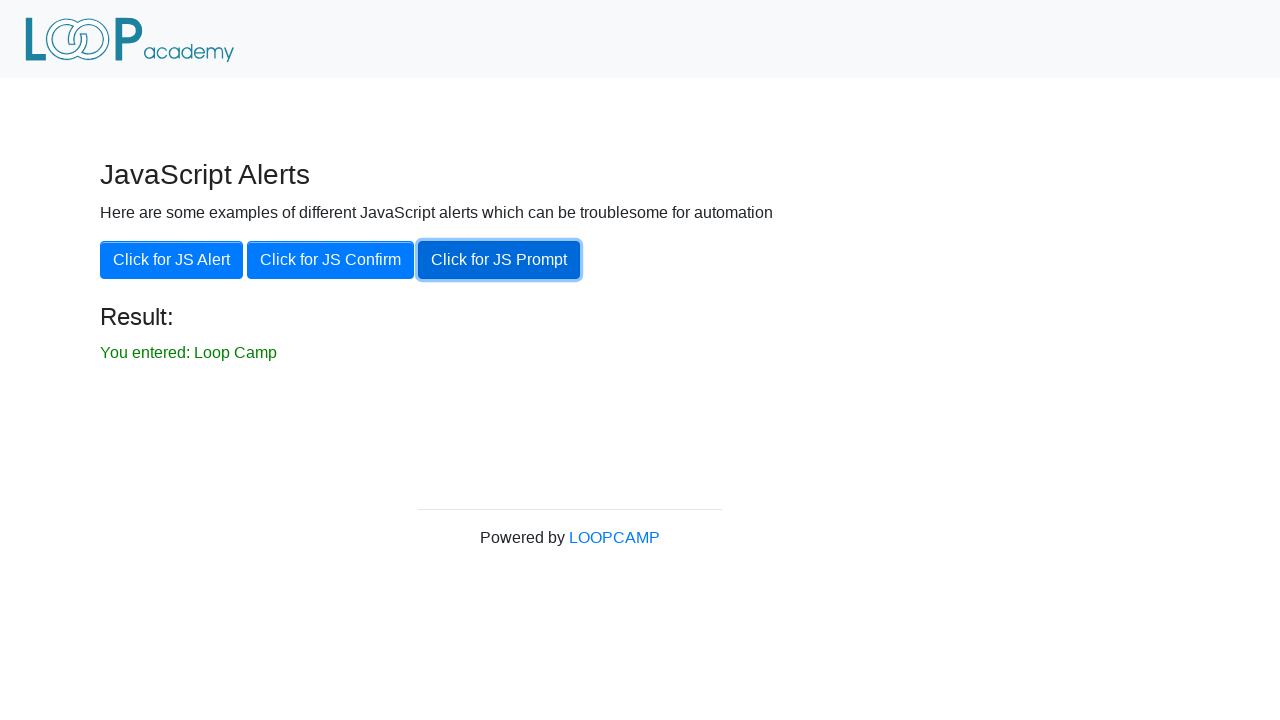

Retrieved result text content
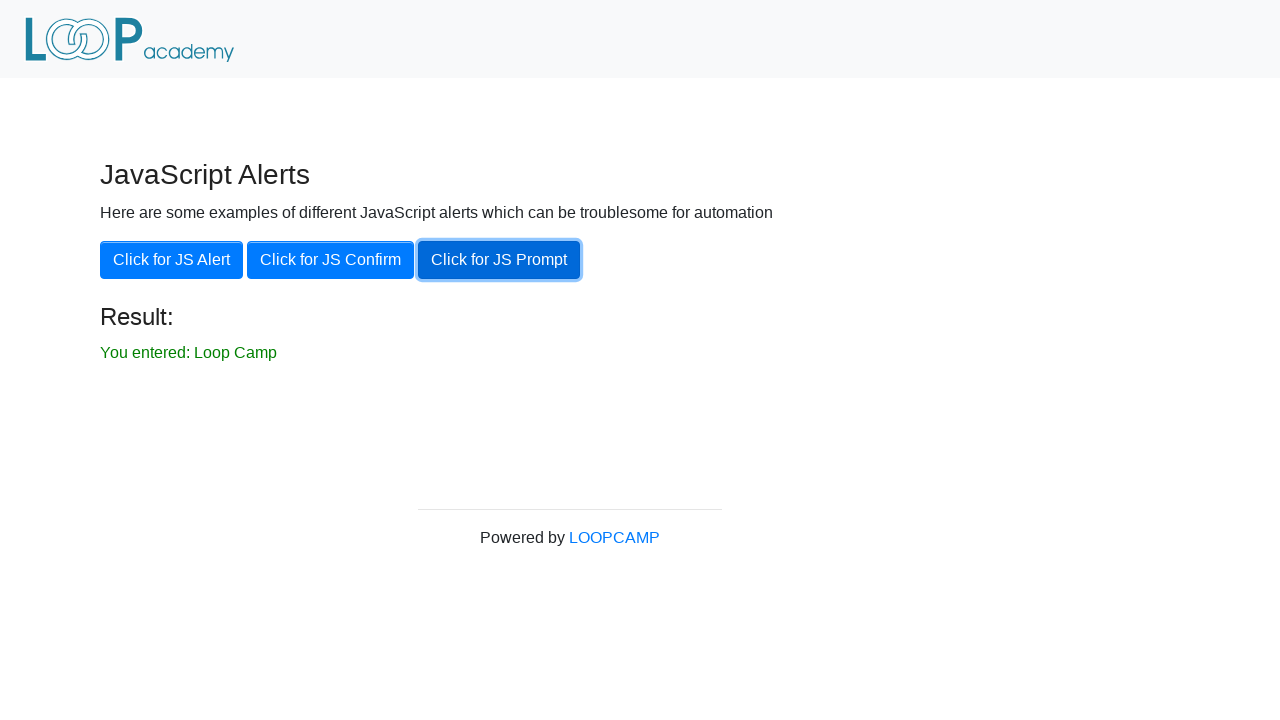

Verified result shows 'You entered: Loop Camp'
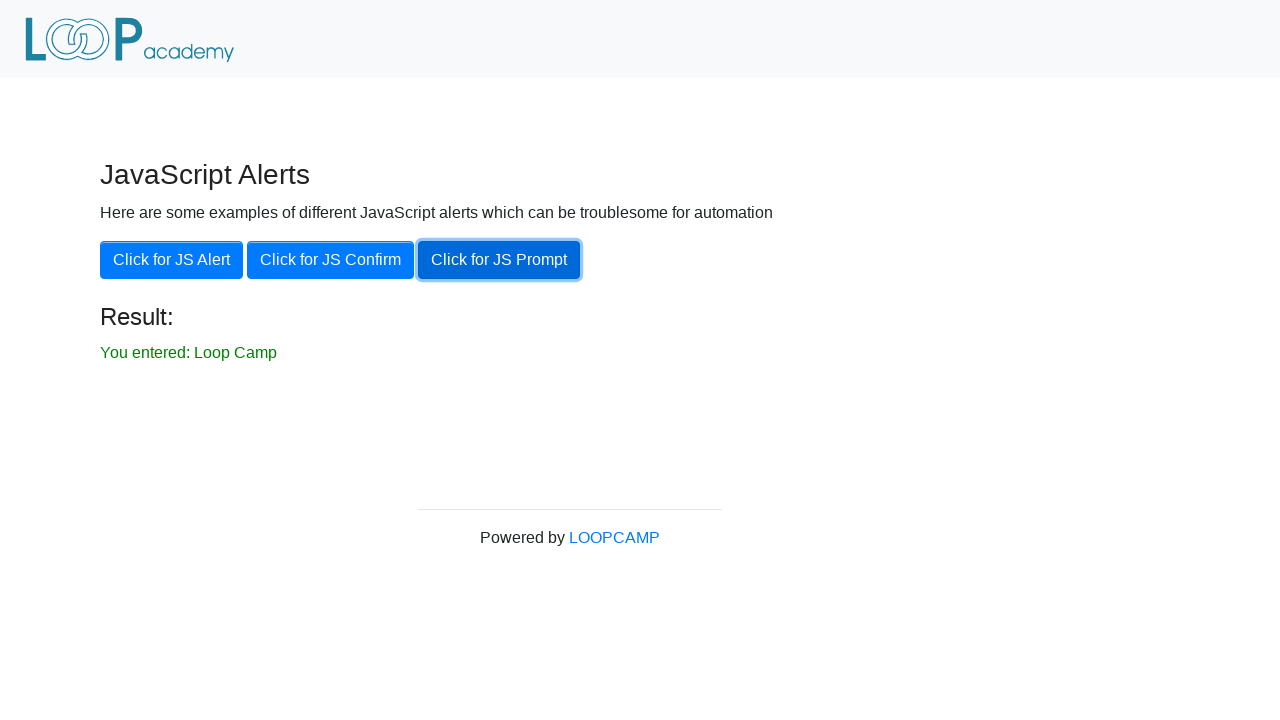

Set up dialog handler to dismiss prompt
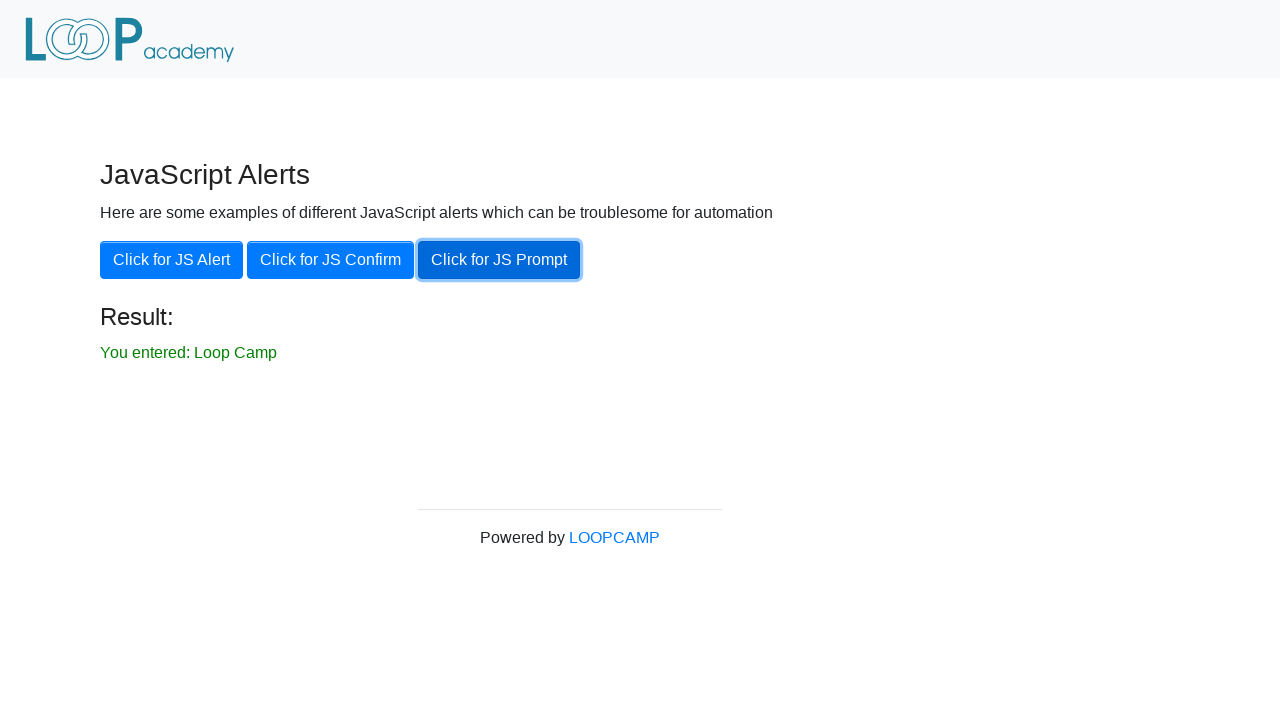

Clicked 'Click for JS Prompt' button again to trigger second prompt dialog at (499, 260) on xpath=//button[.='Click for JS Prompt']
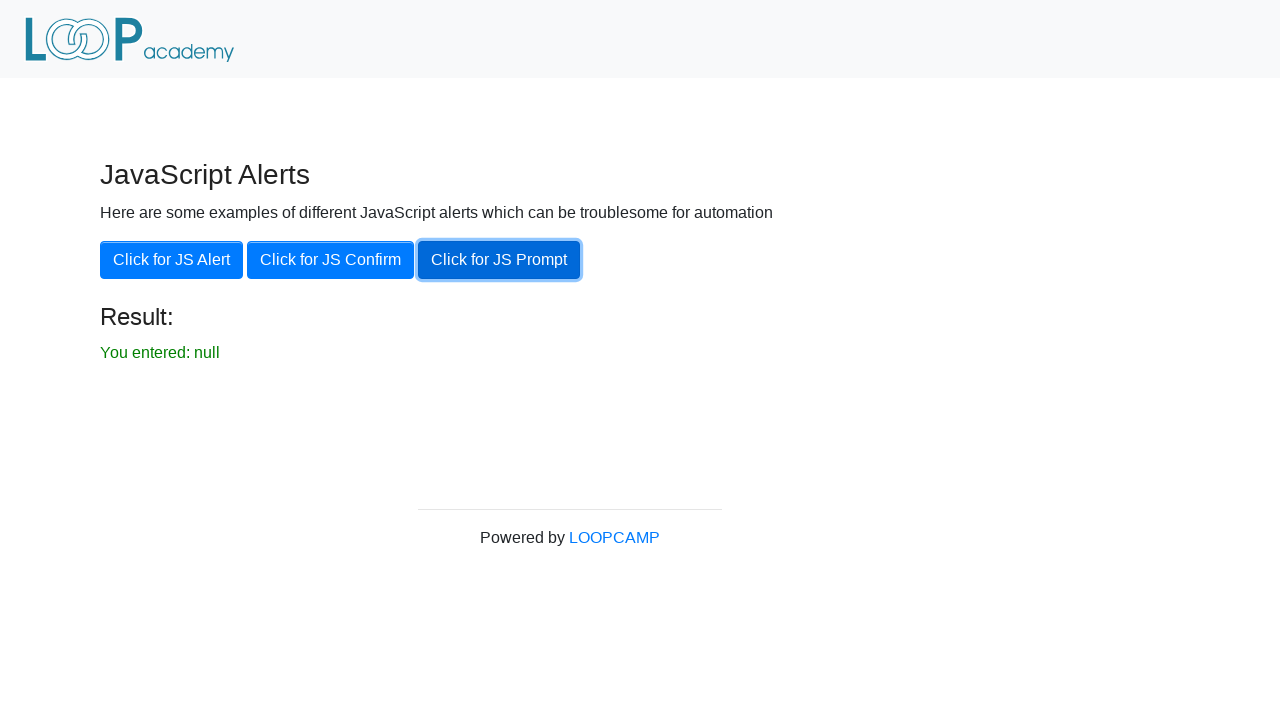

Retrieved result text after dismissing prompt
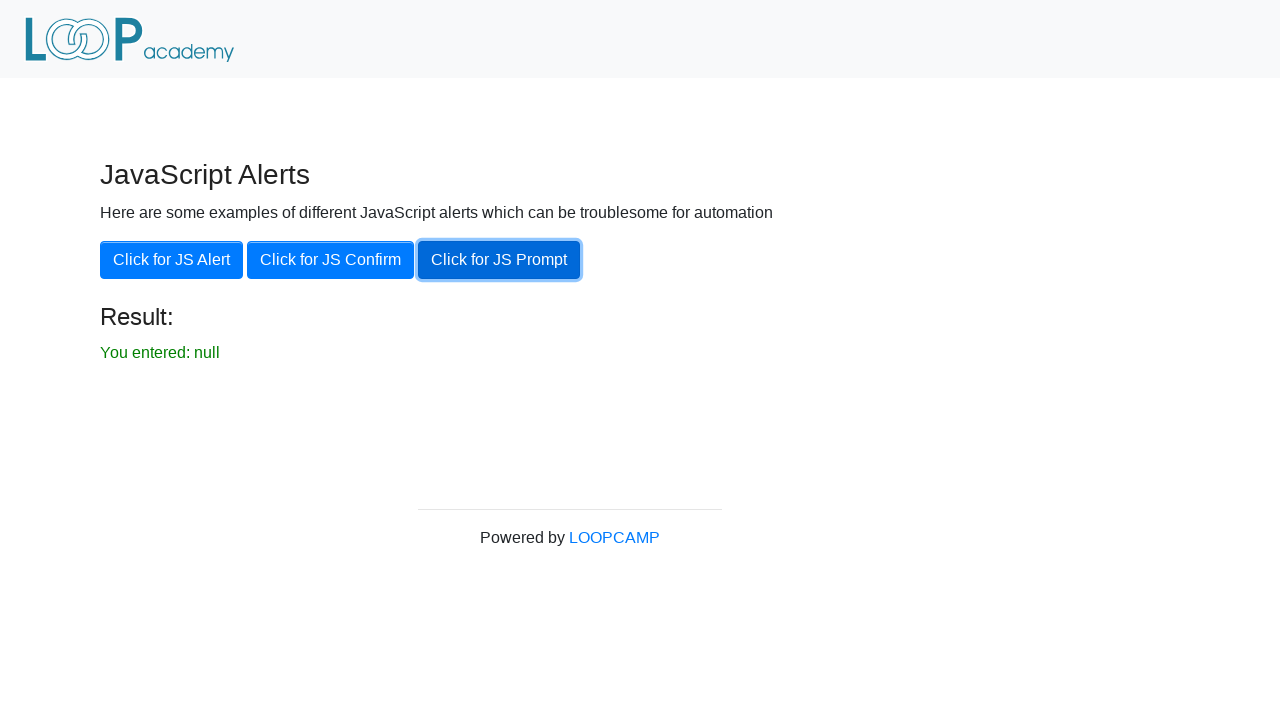

Verified result shows 'You entered: null' after prompt dismissal
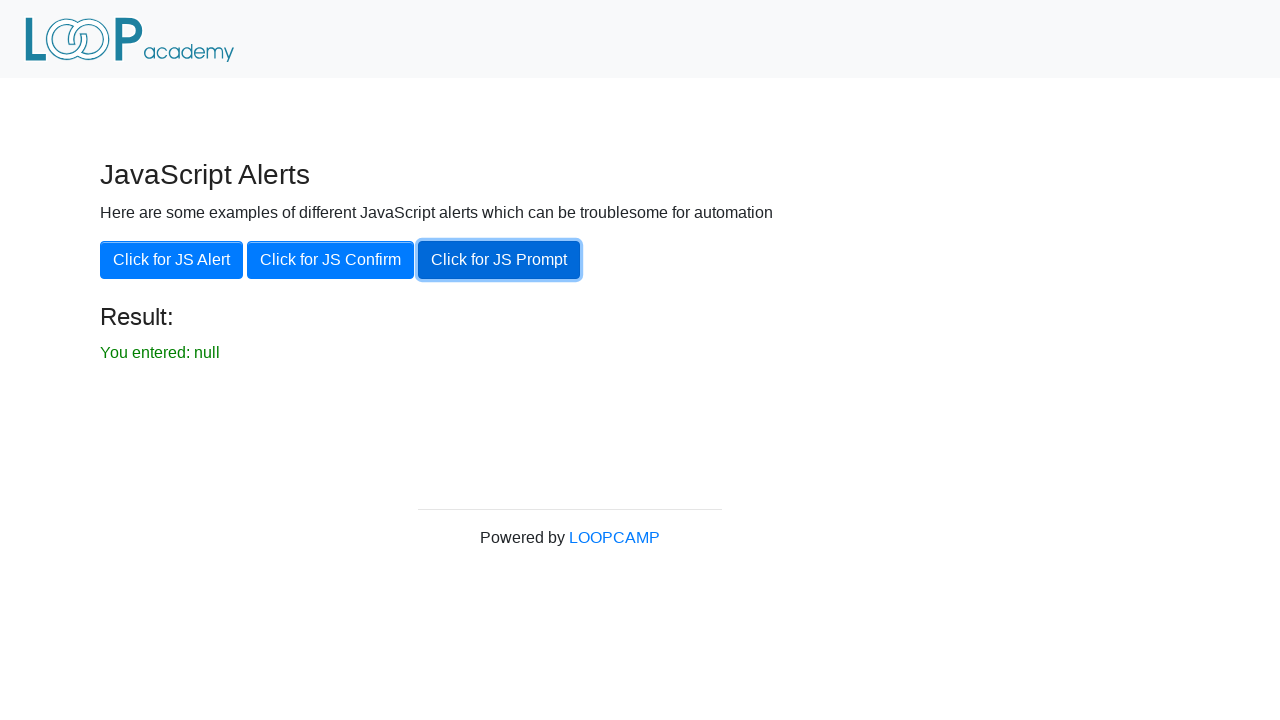

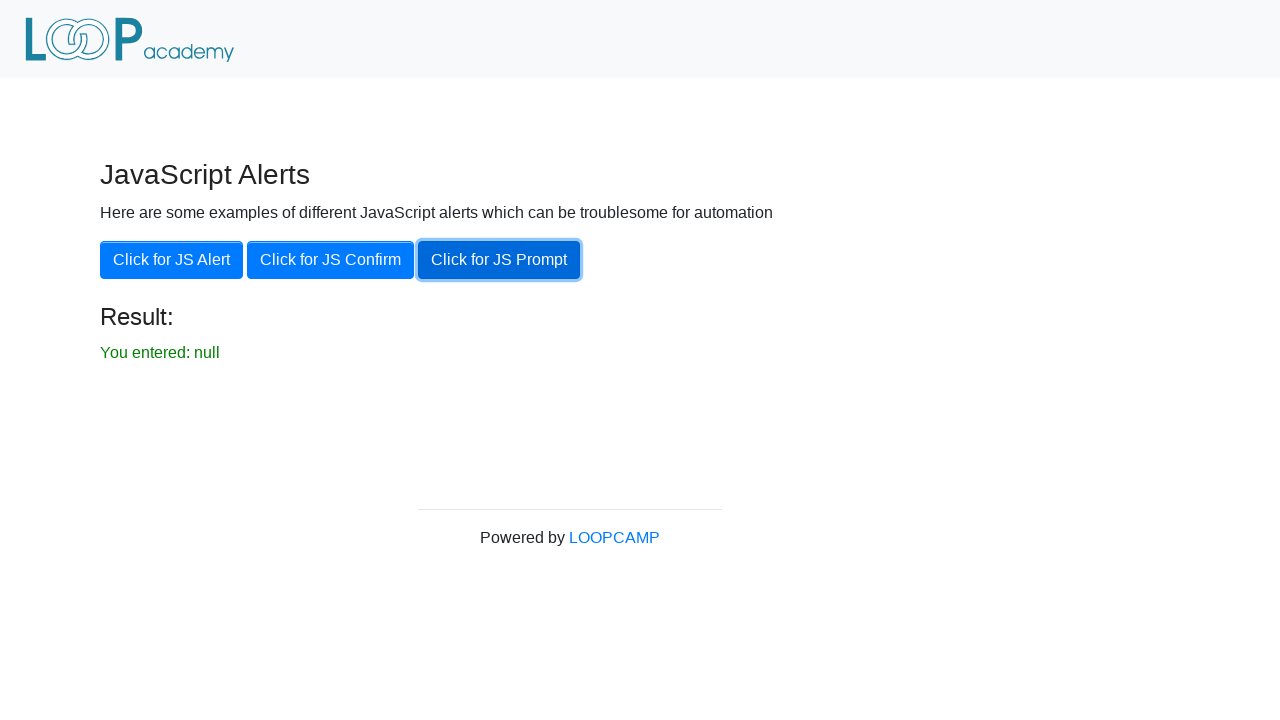